Tests drag and drop functionality by dragging an image element and dropping it onto a button

Starting URL: http://www.mouseprogram.com/practice.html

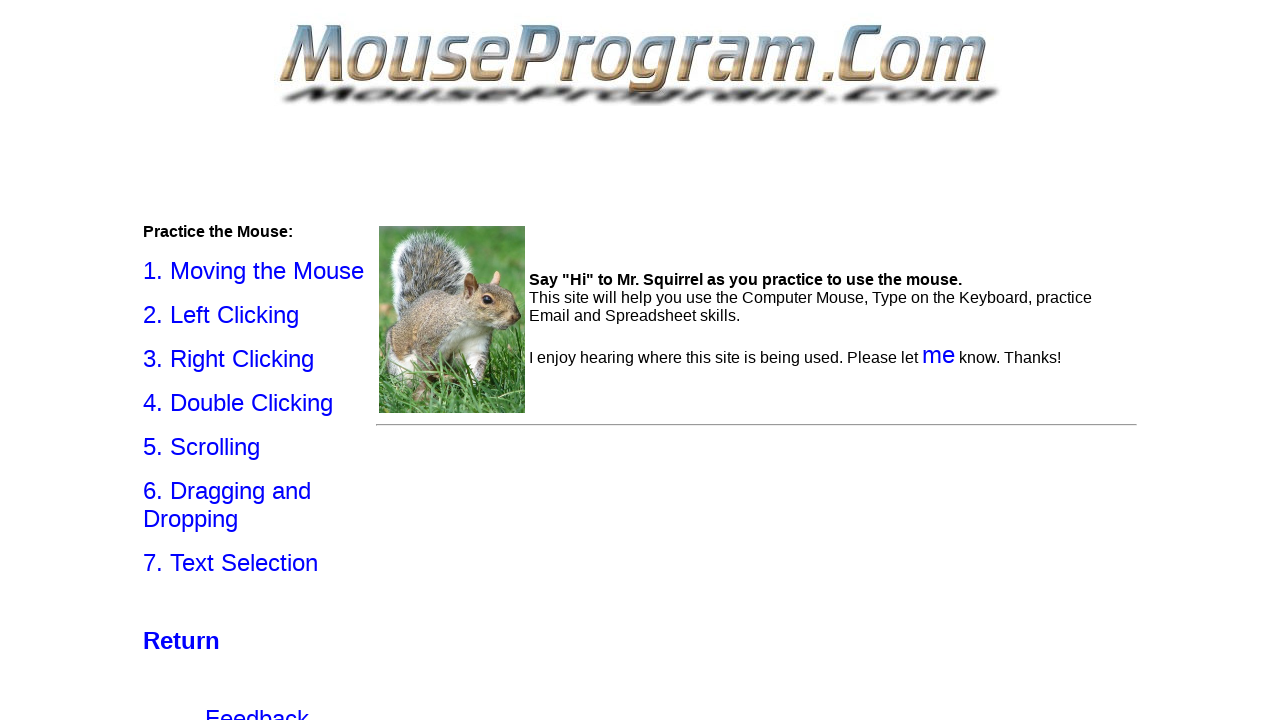

Clicked on 'Dragging and Dropping' link at (227, 490) on xpath=//a[text()='6. Dragging and Dropping']
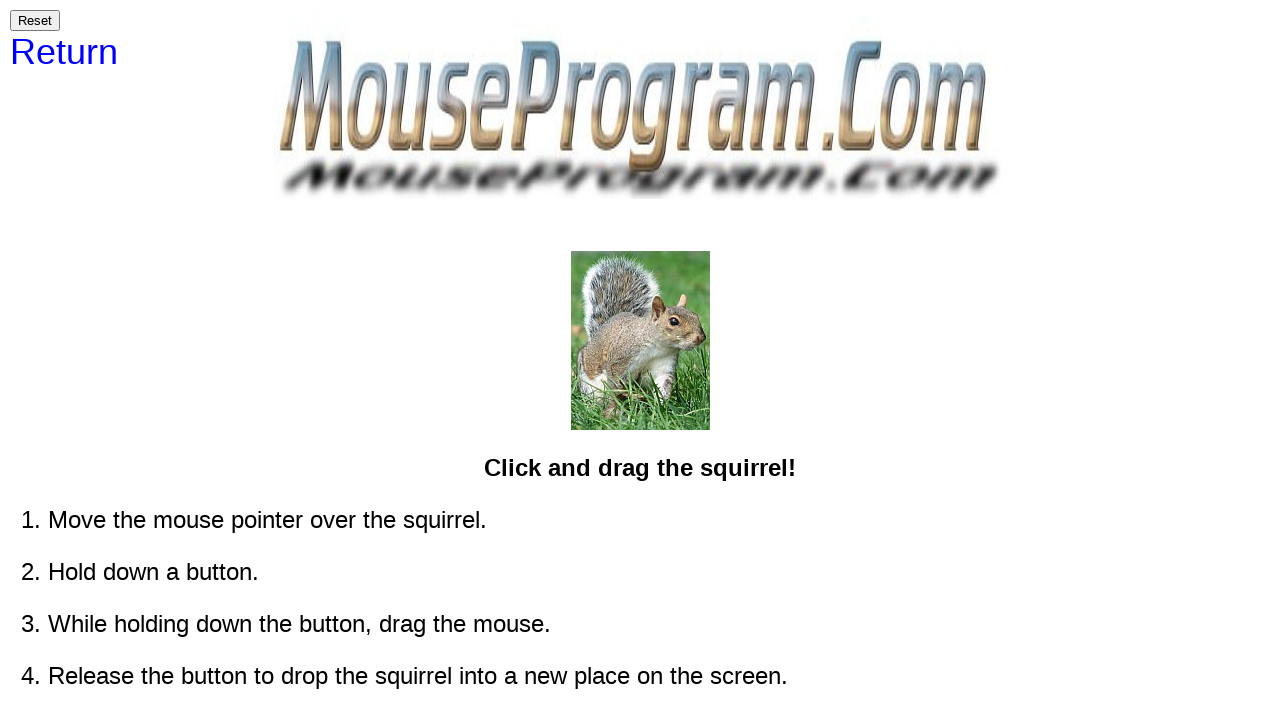

Dragged image element and dropped it onto button at (35, 20)
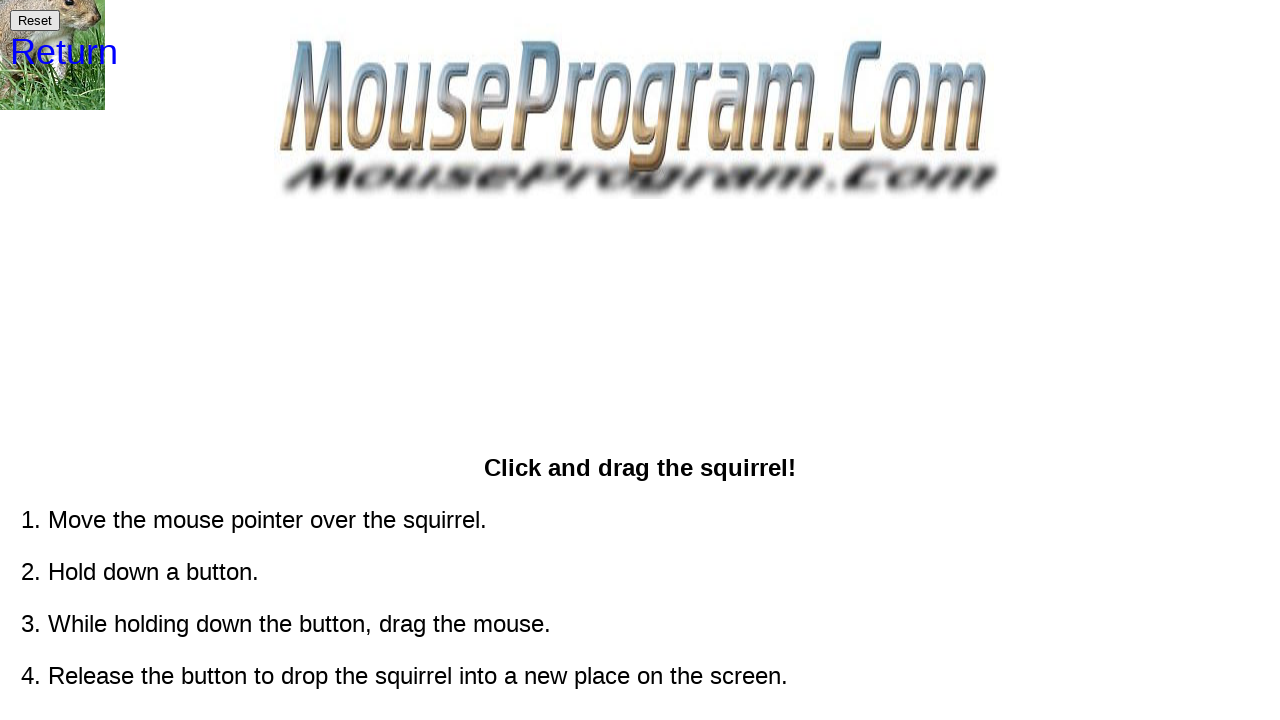

Clicked 'Return' link to go back to main page at (64, 52) on xpath=//a[text()='Return']
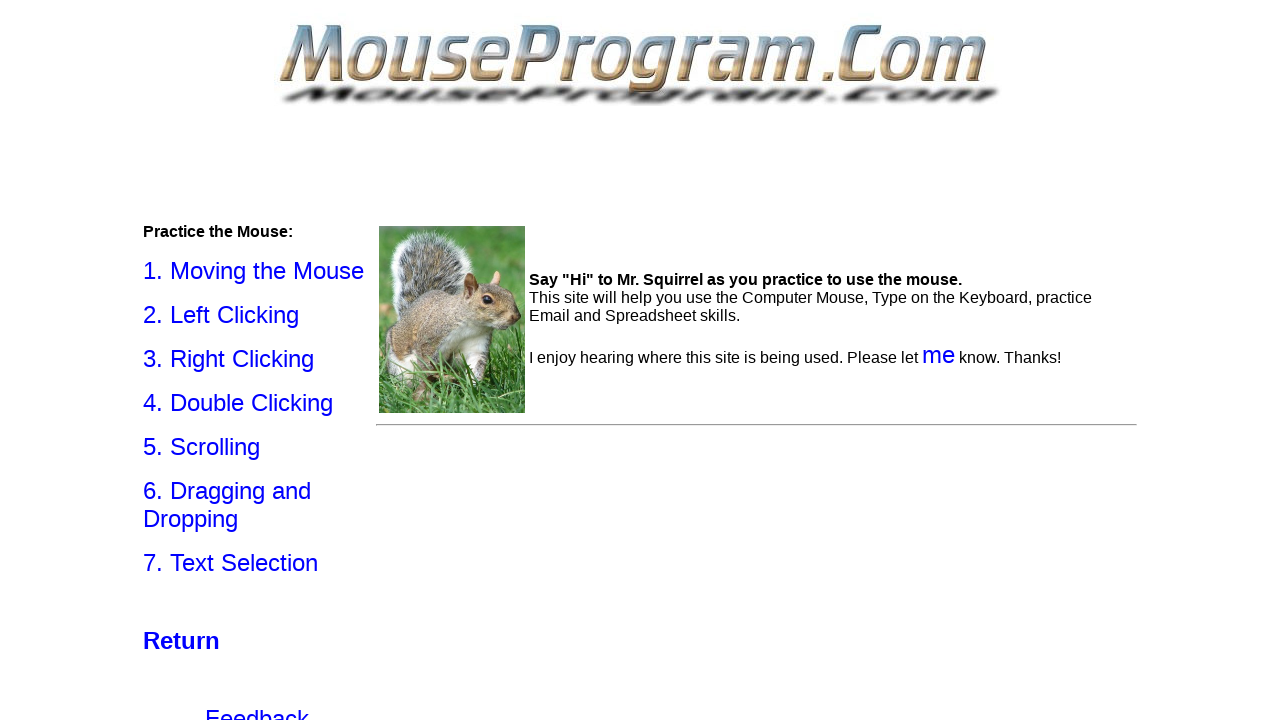

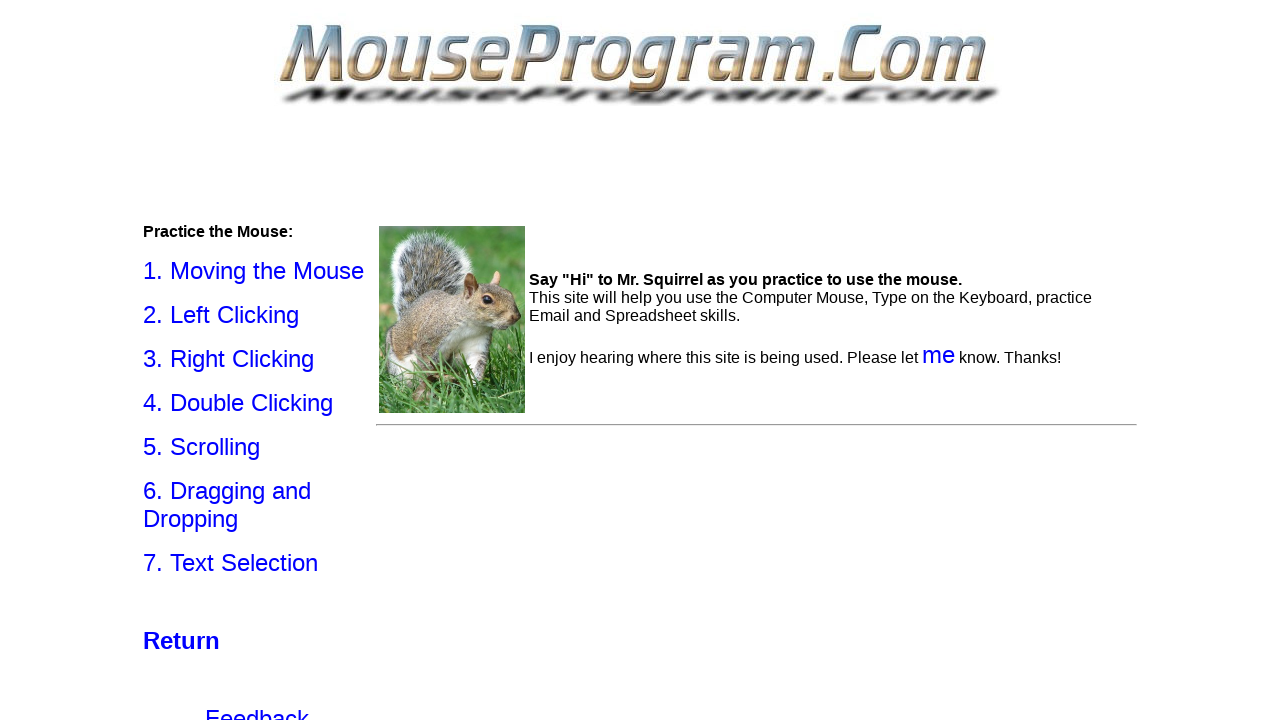